Navigates to the Xebia Switzerland website homepage

Starting URL: https://xebia.com/switzerland-de

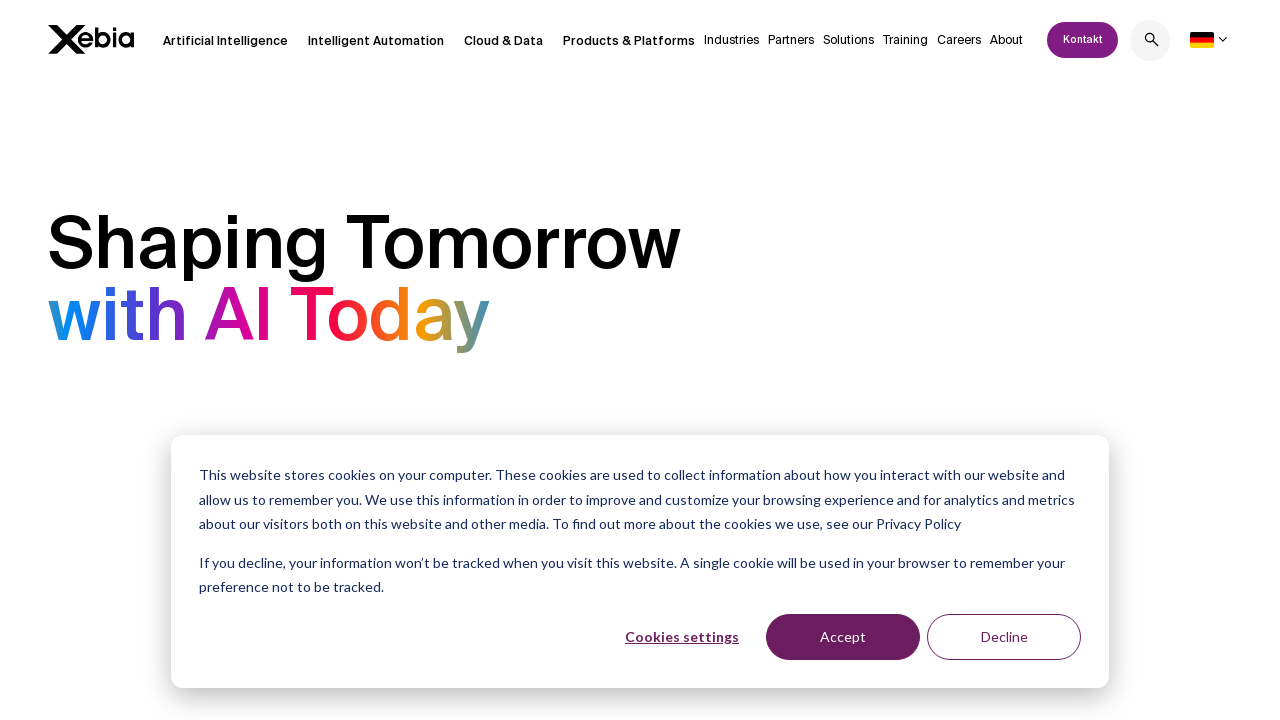

Navigated to Xebia Switzerland website homepage (https://xebia.com/switzerland-de)
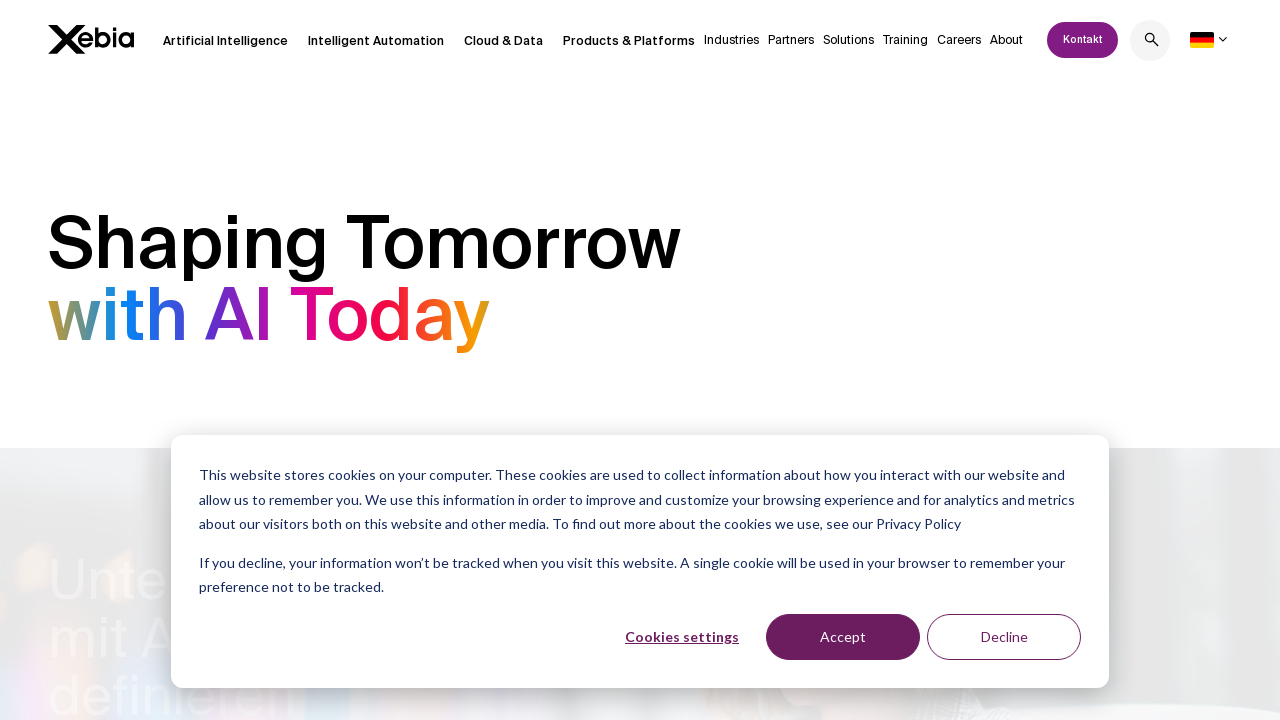

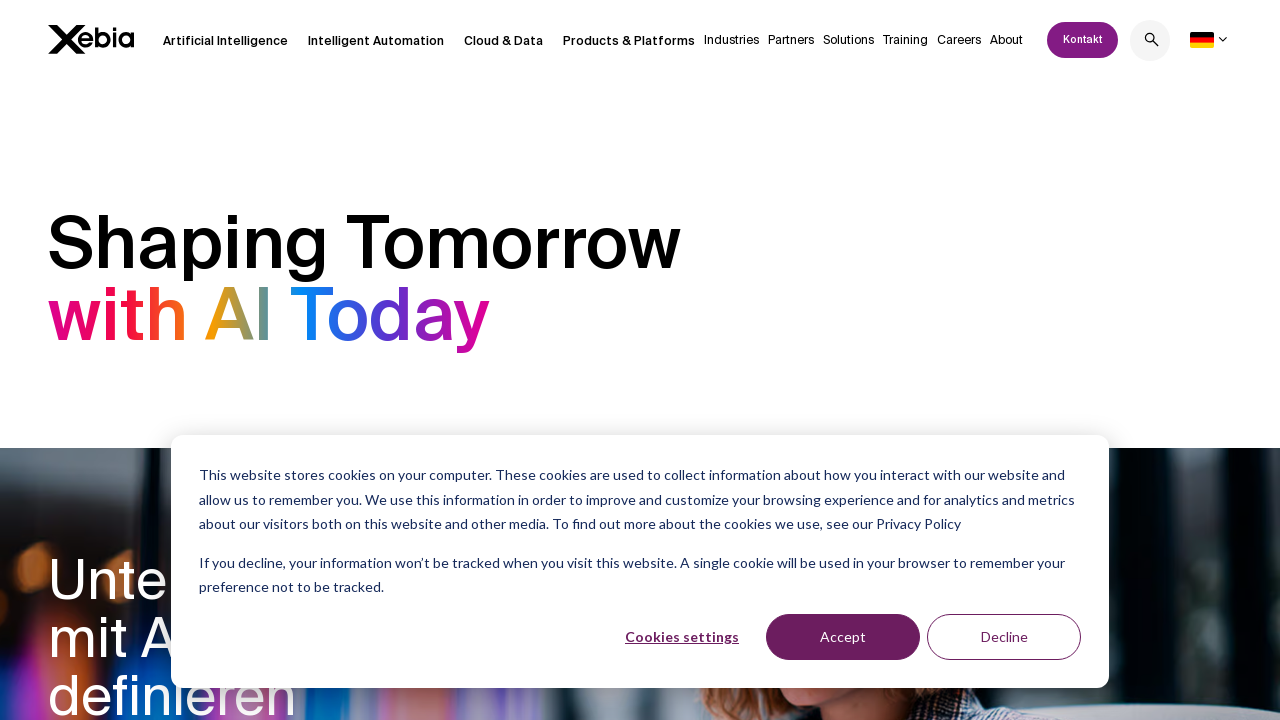